Tests finding a link by partial text using a calculated mathematical value, then fills out a form with personal information (first name, last name, city, country) and submits it.

Starting URL: http://suninjuly.github.io/find_link_text

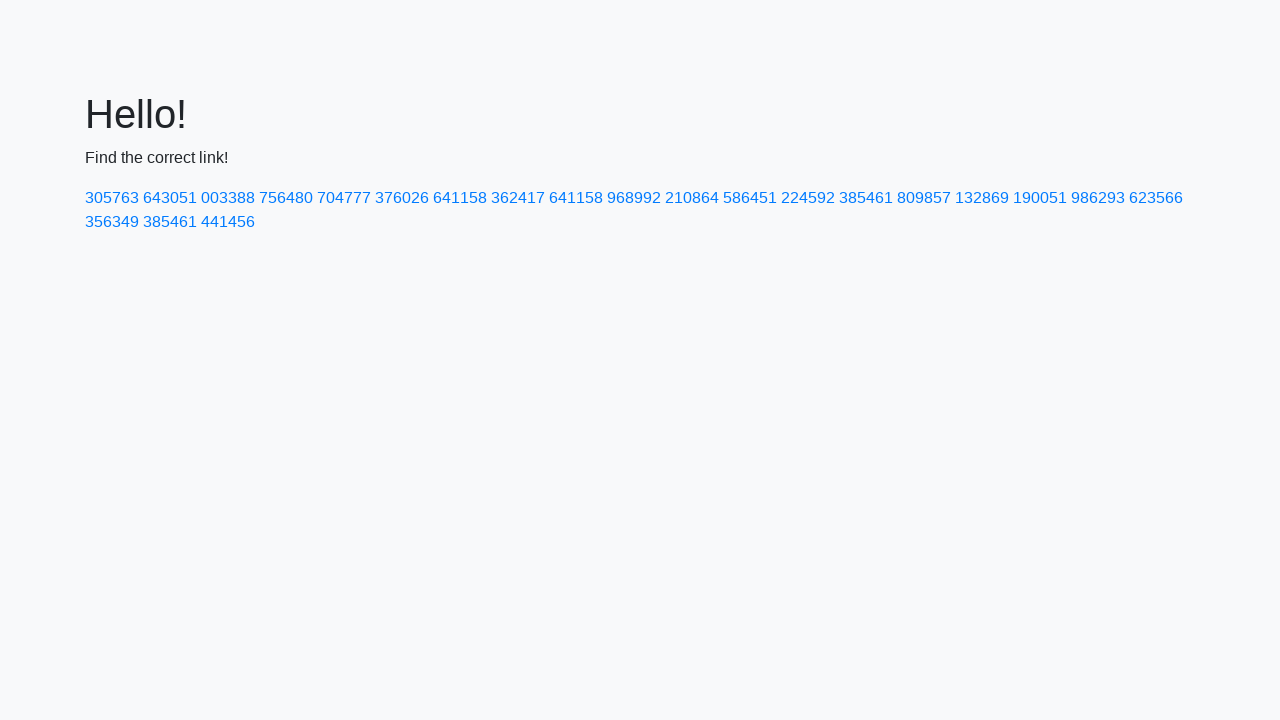

Clicked link with calculated text value '224592' at (808, 198) on a:text-matches('224592')
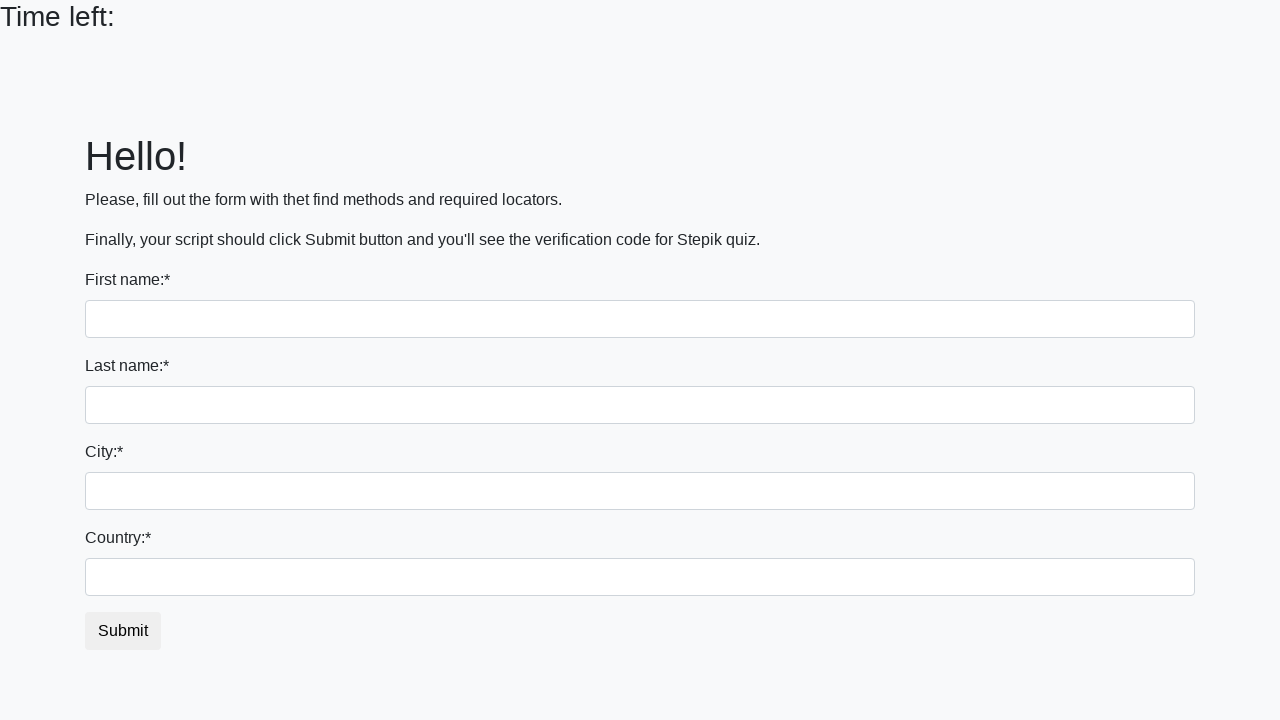

Filled first name field with 'Ivan' on input >> nth=0
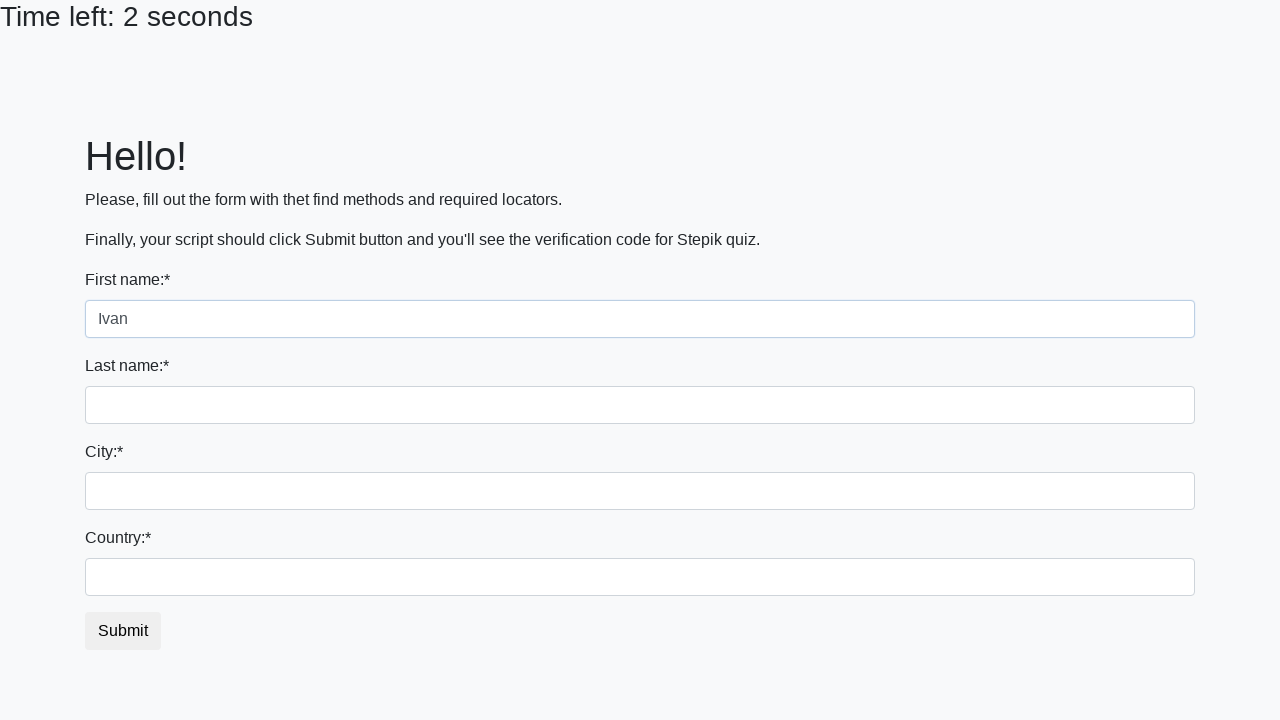

Filled last name field with 'Petrov' on input[name='last_name']
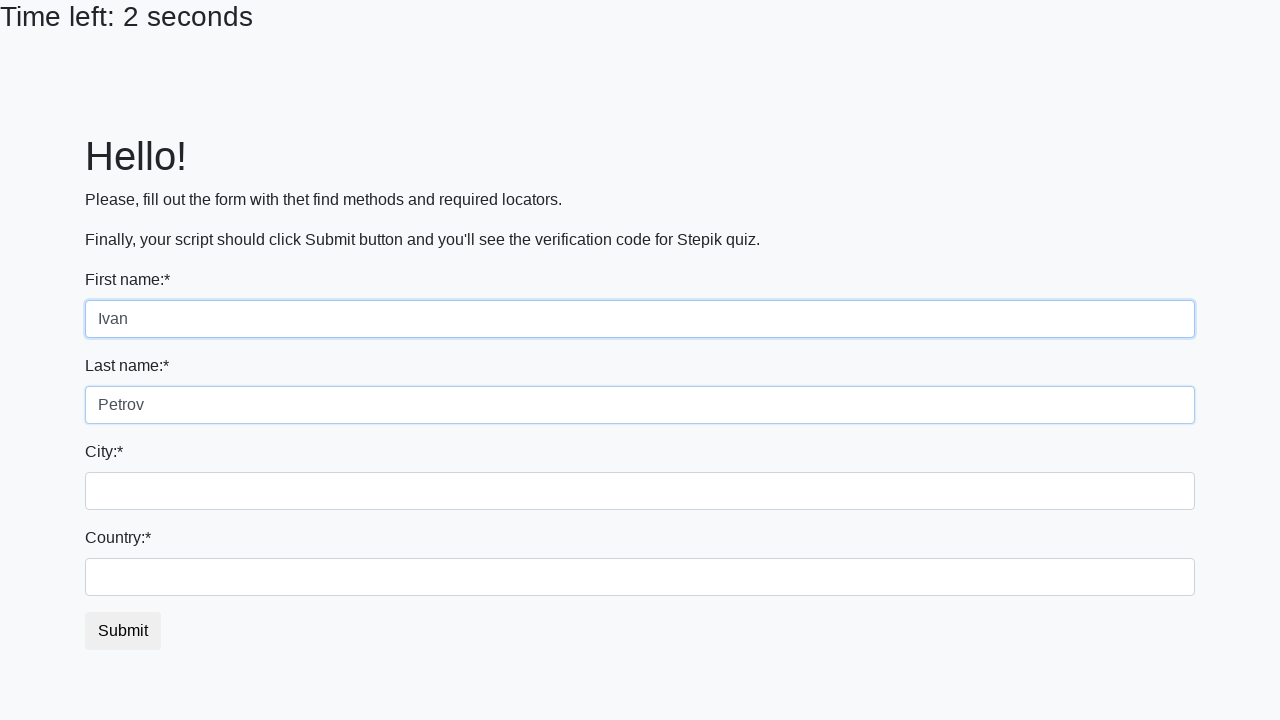

Filled city field with 'Smolensk' on .form-control.city
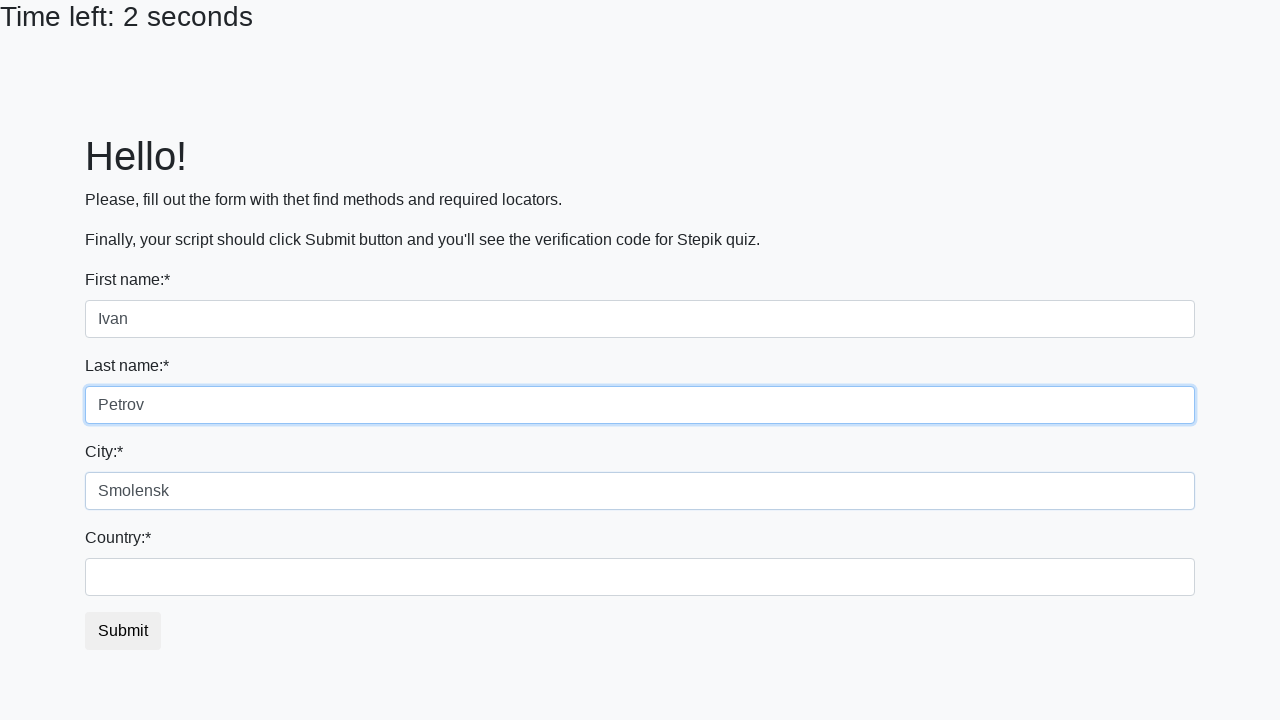

Filled country field with 'Russia' on #country
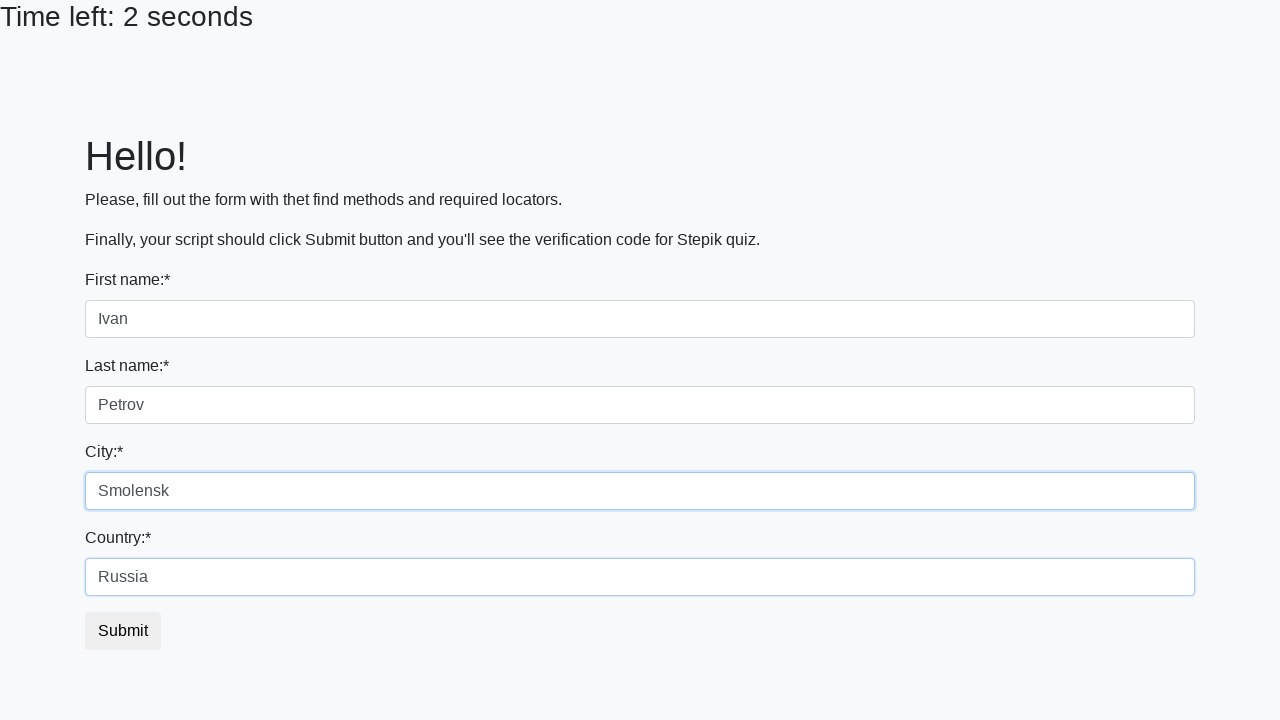

Clicked submit button to complete form submission at (123, 631) on button.btn
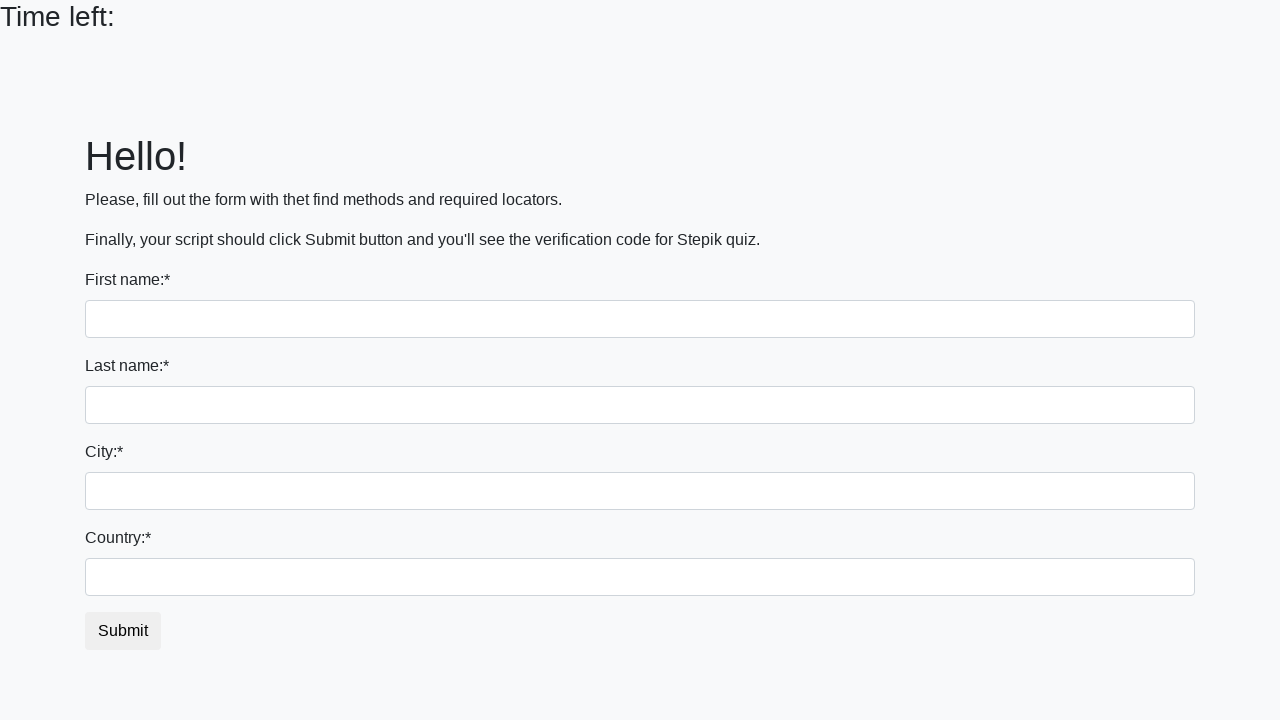

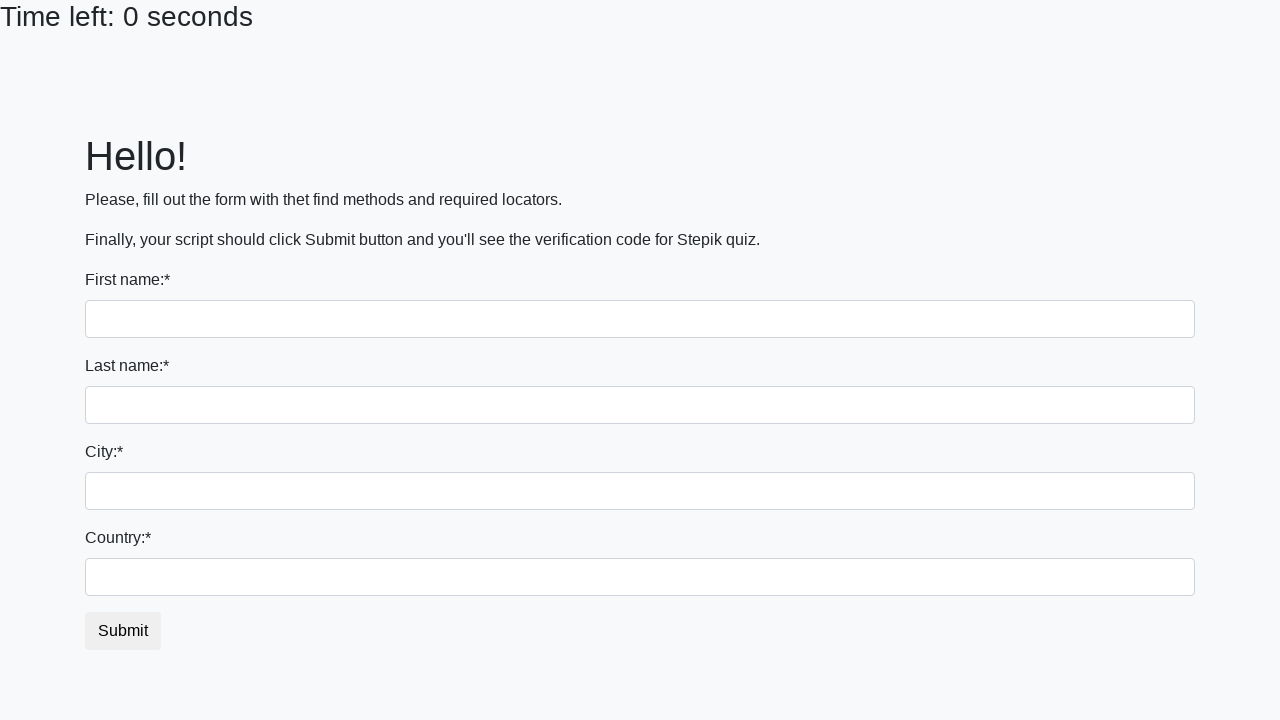